Navigates to a specific article by index (5th article) from the home page

Starting URL: https://www.tvnet.lv/

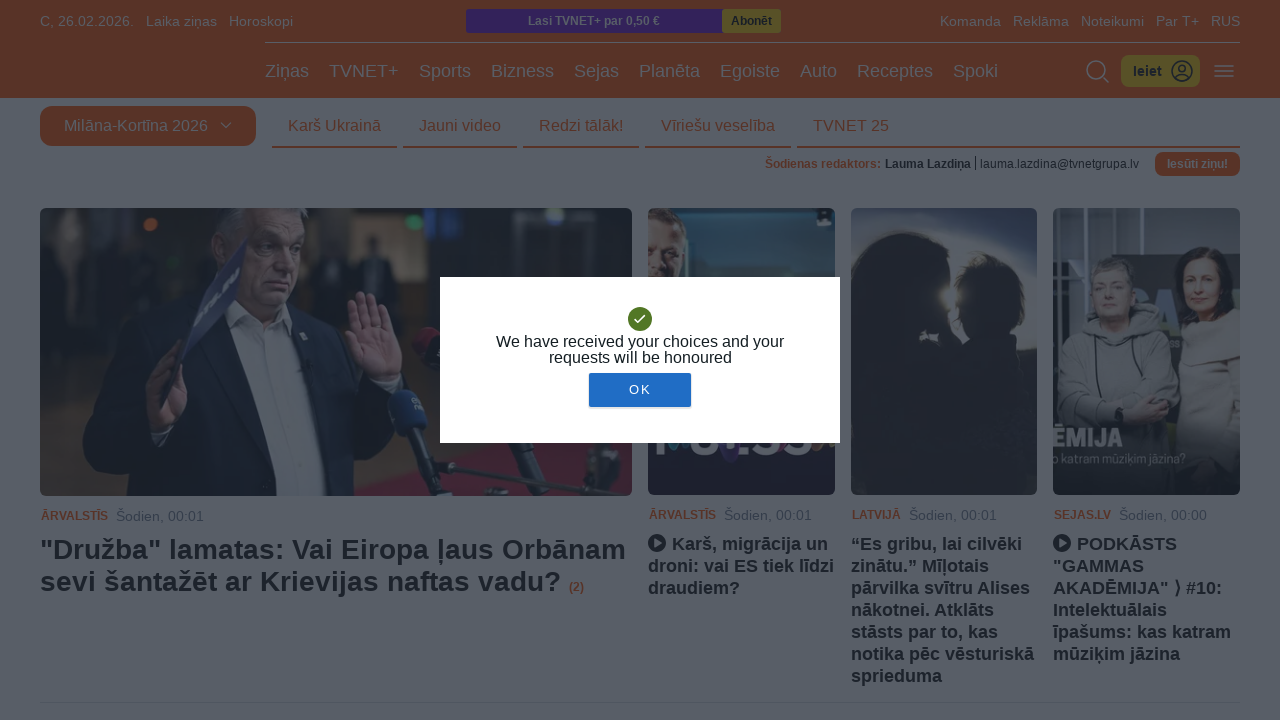

Navigated to home page at https://www.tvnet.lv/
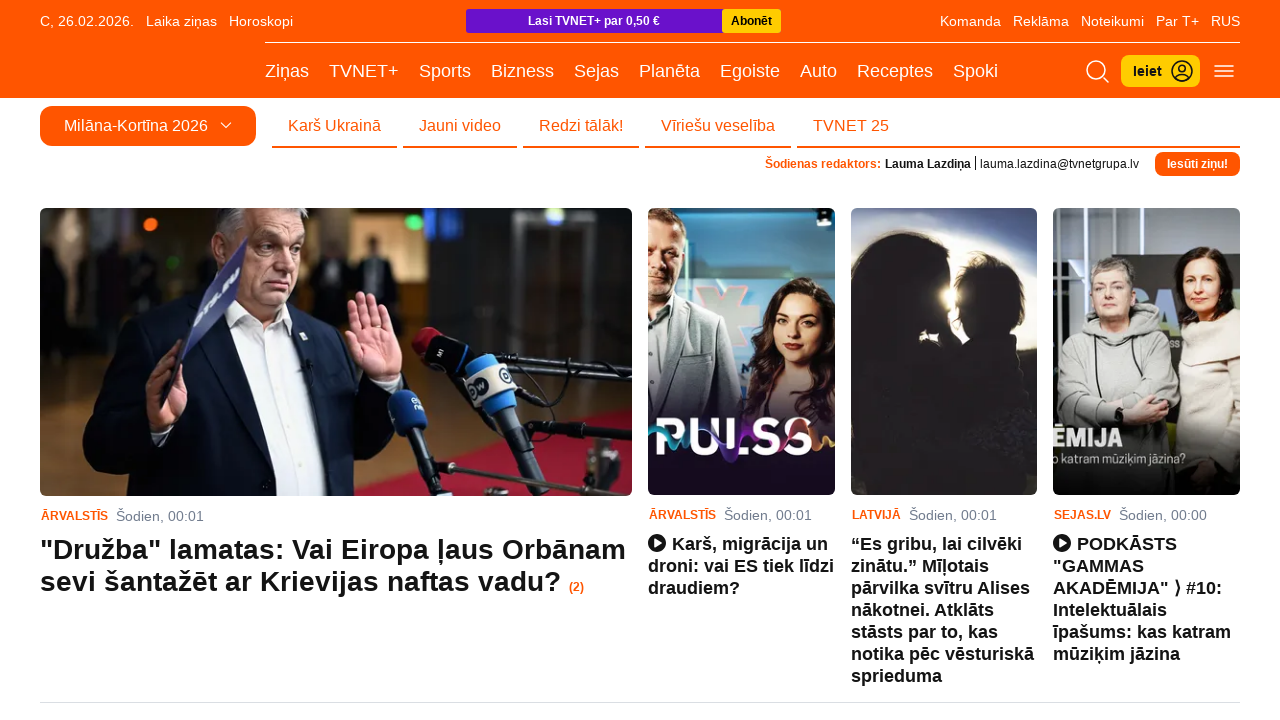

Located all article elements with class 'list-article'
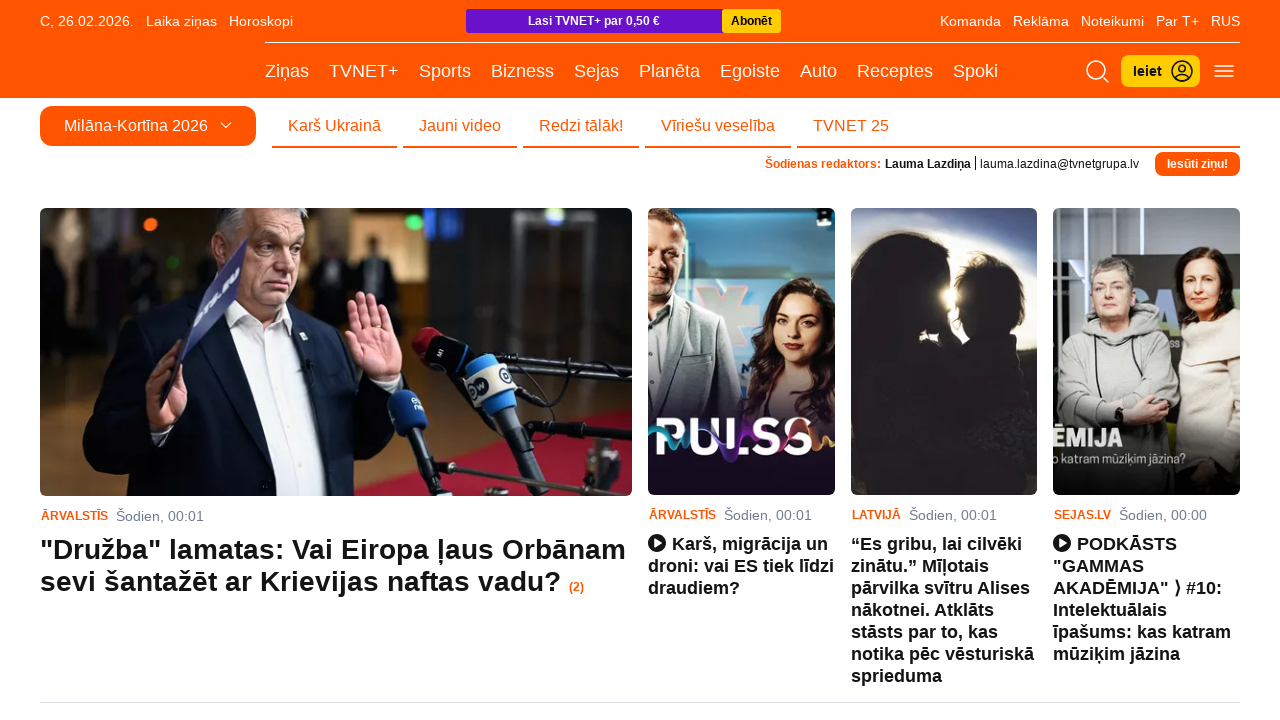

Clicked on the 5th article (index 4) at (336, 360) on xpath=.//article[@class='list-article']/a >> nth=4
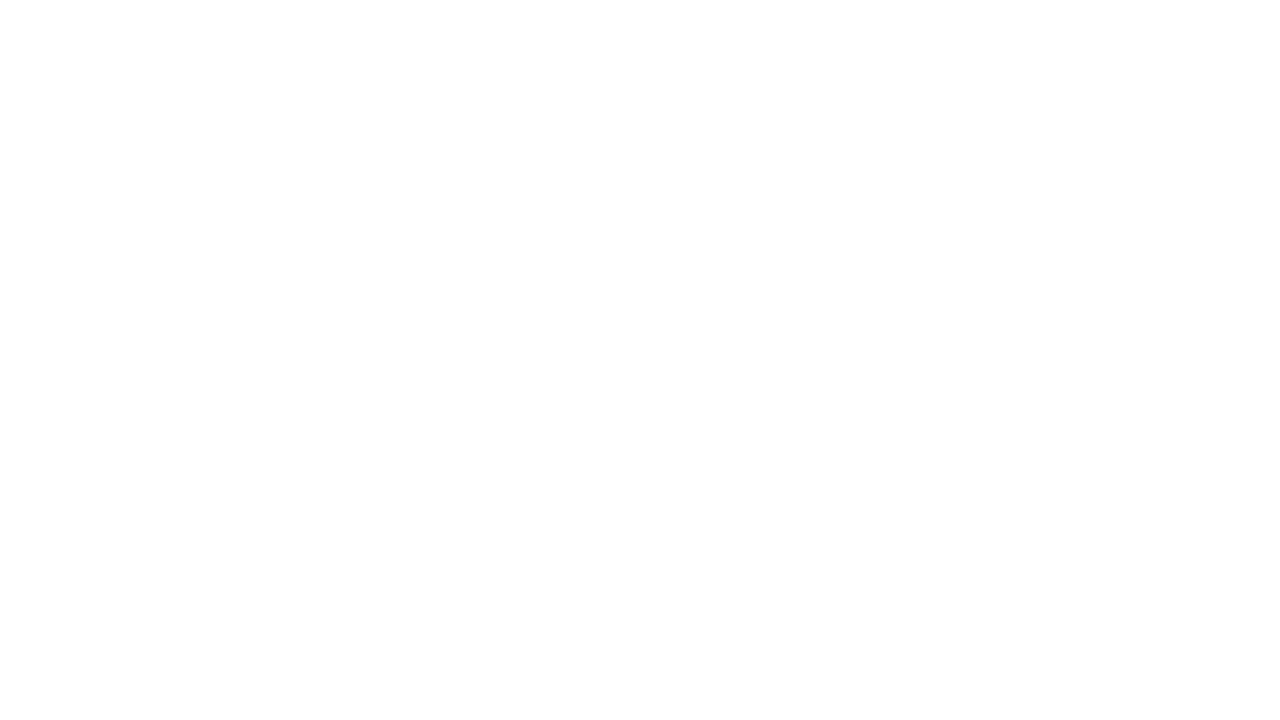

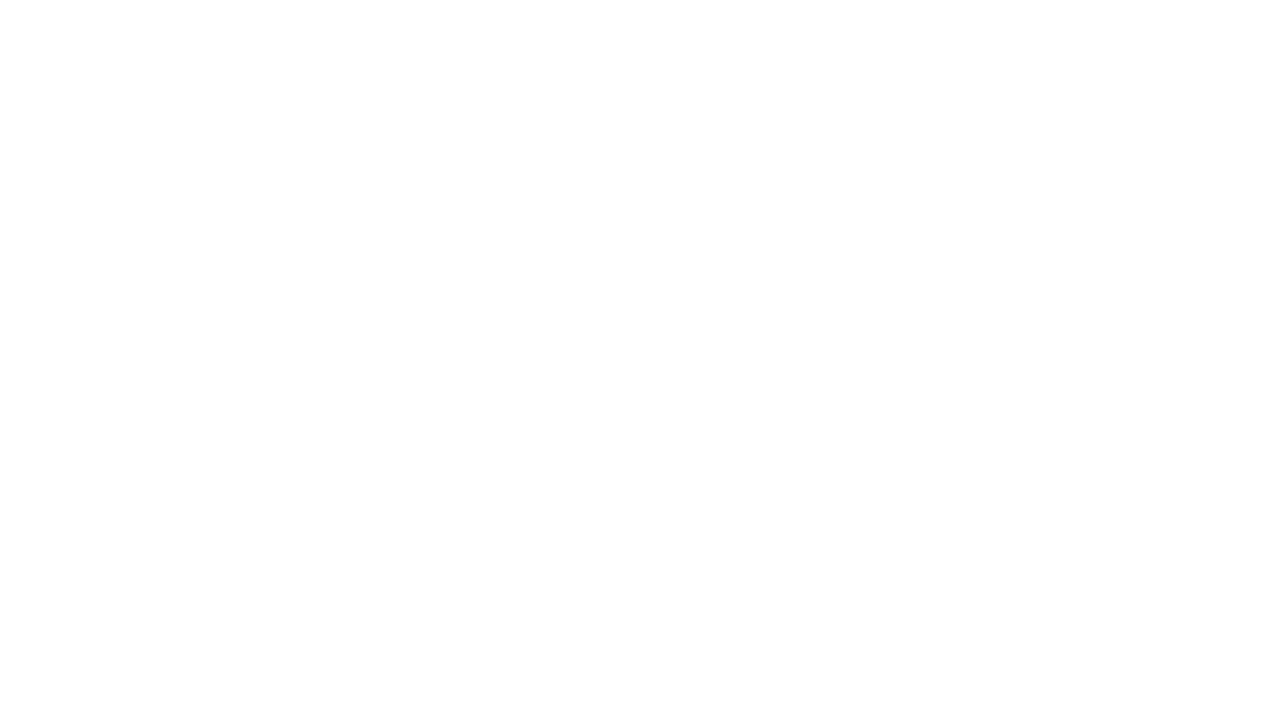